Tests opening multiple tabs, switching between Controls and Alert tabs, filling an input in Controls, accepting an alert in Alert tab, then returning to parent tab to fill another field.

Starting URL: https://www.hyrtutorials.com/p/window-handles-practice.html

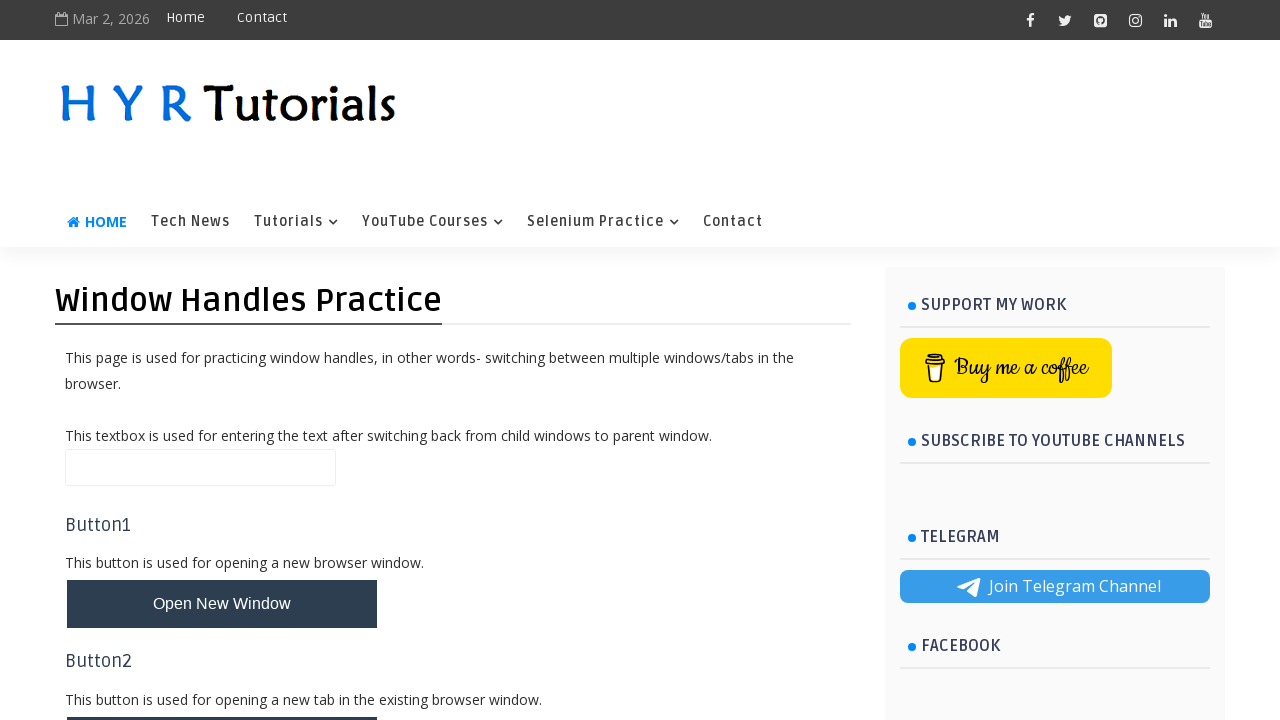

Clicked button to open multiple tabs at (222, 499) on xpath=//button[@id='newTabsBtn']
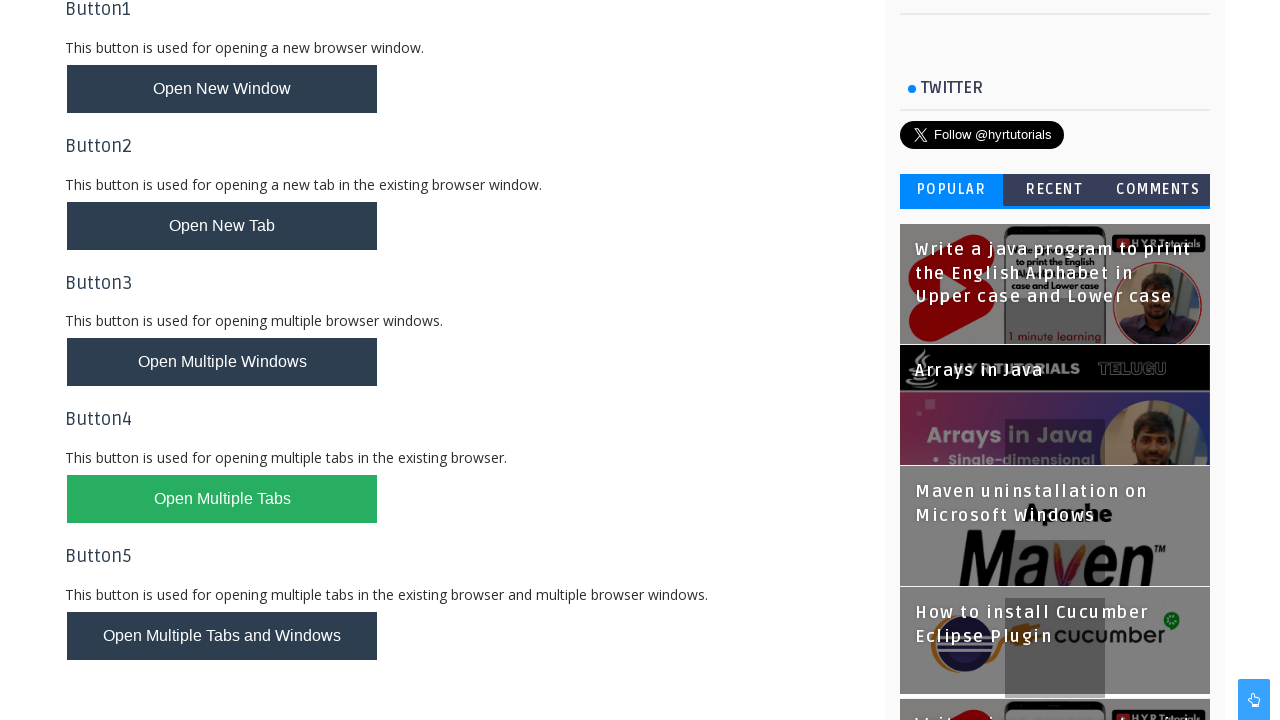

Waited 2 seconds for new tabs to open
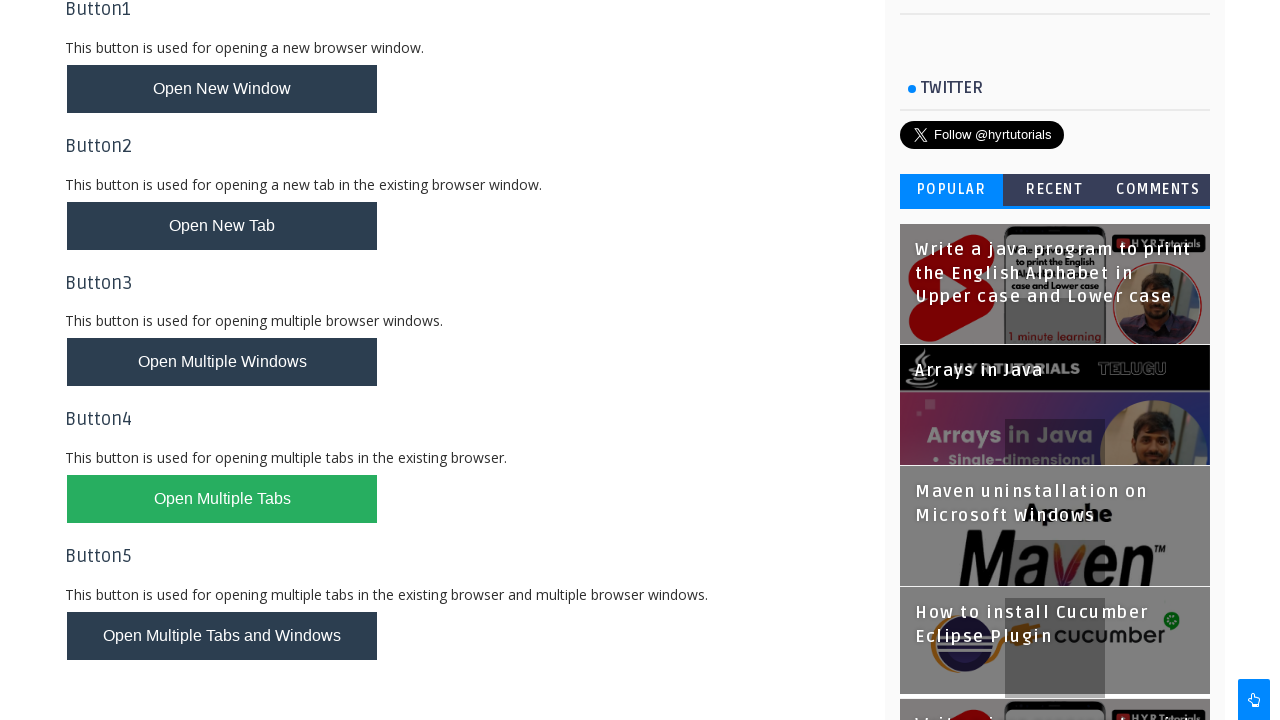

Retrieved all pages from browser context
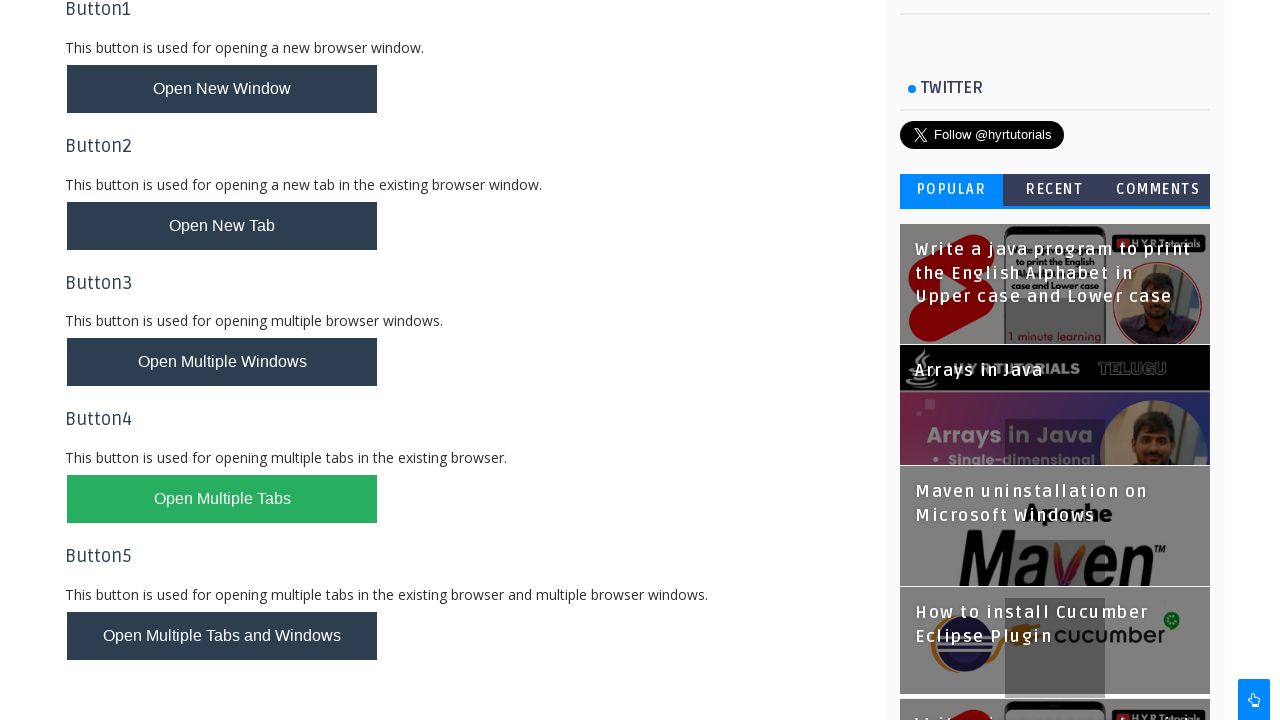

Filled 'Rhea' in firstName field on Controls tab on //input[@id='firstName']
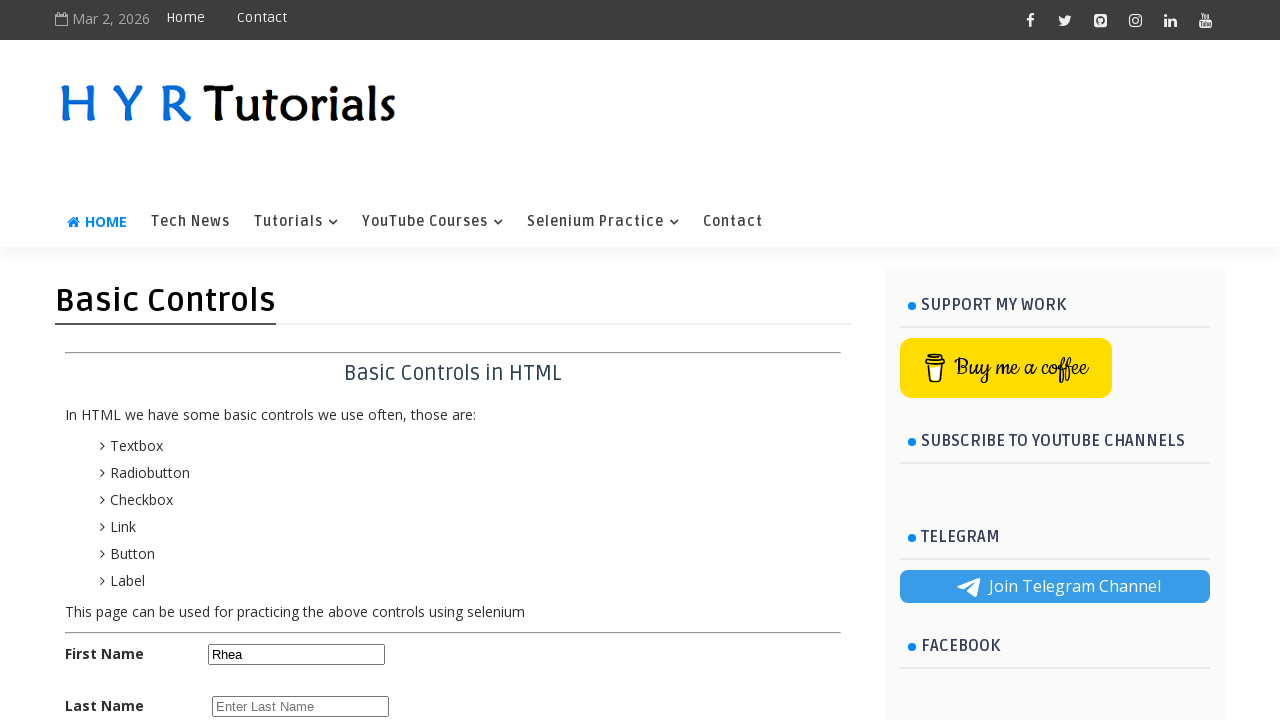

Closed Controls tab
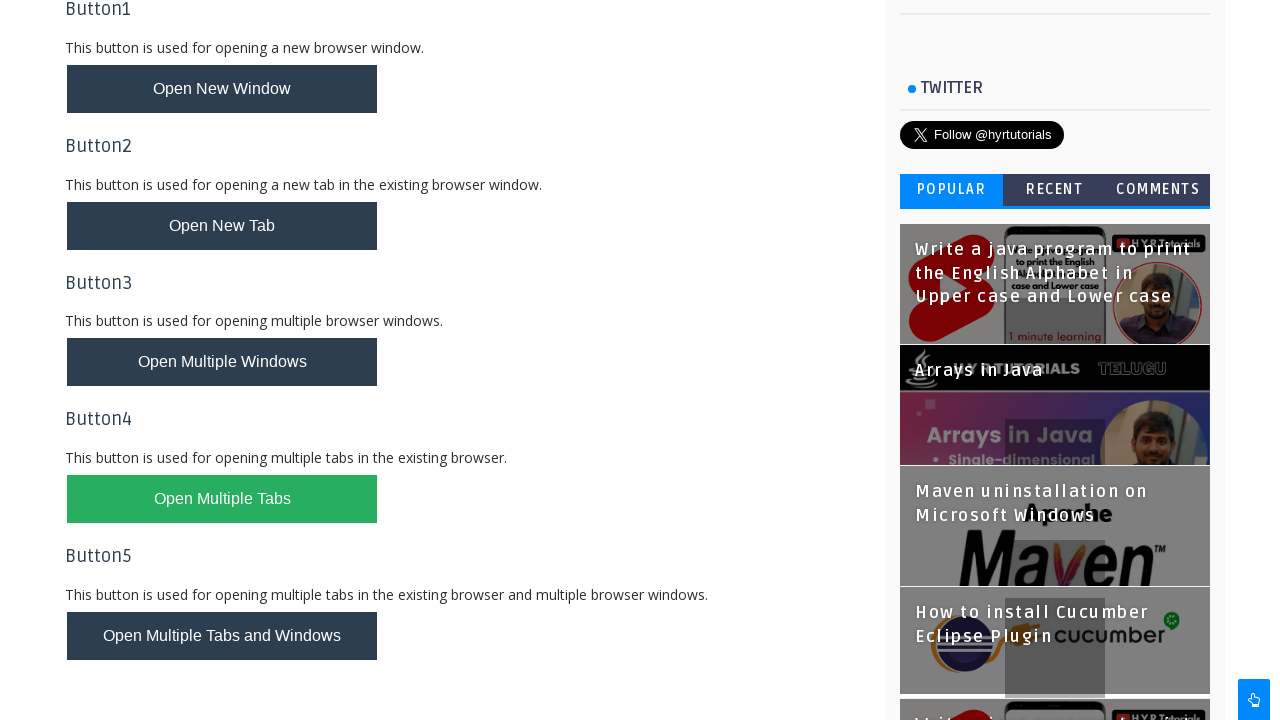

Retrieved all pages from browser context again
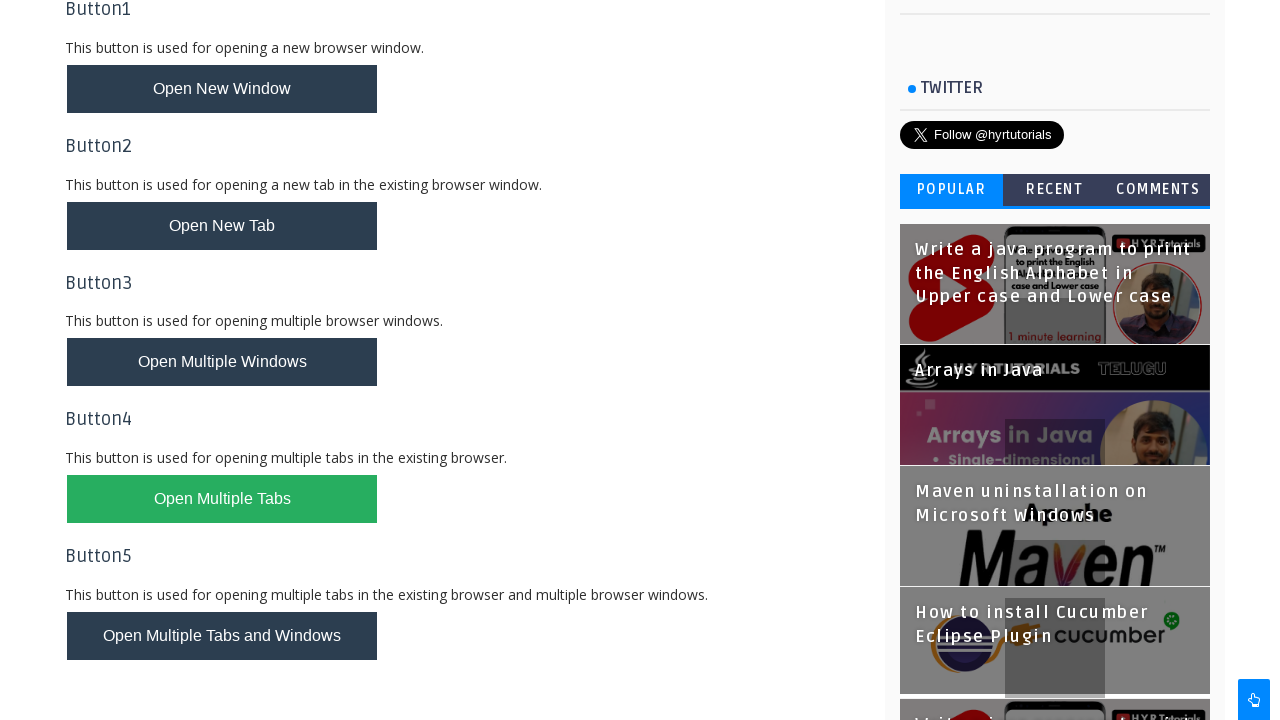

Set up dialog handler to accept alerts on Alert tab
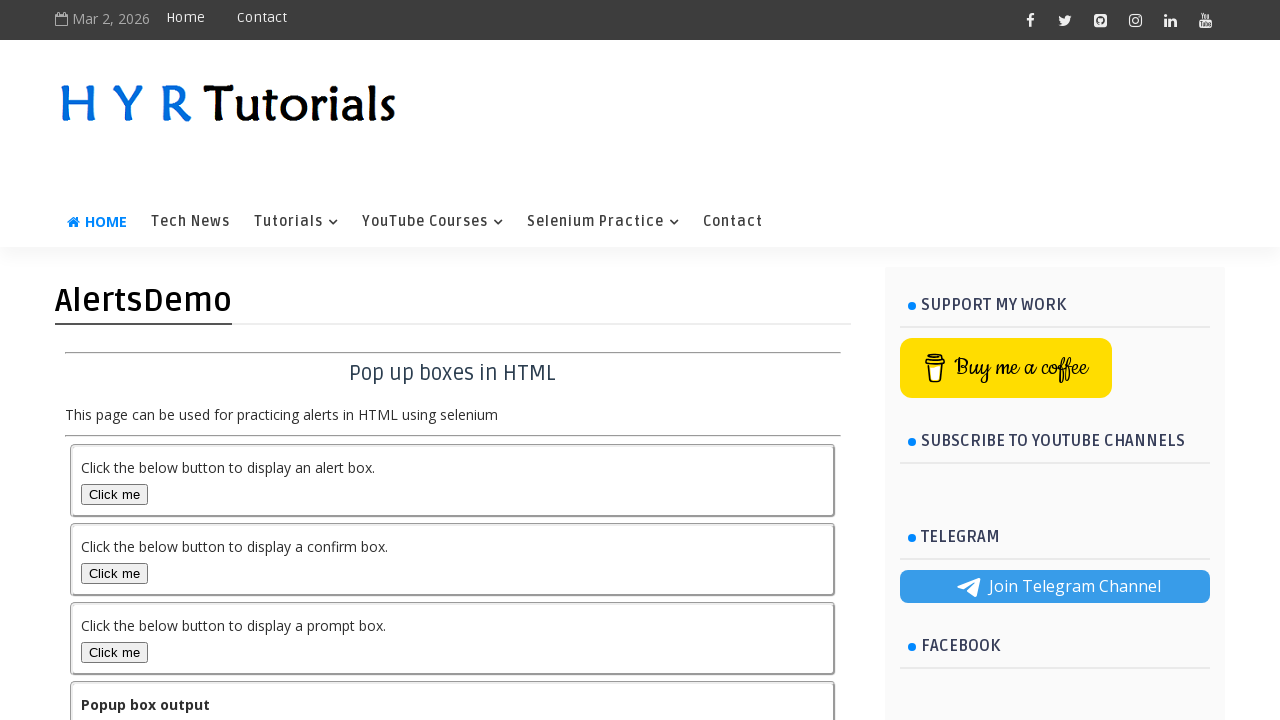

Clicked alert box button on Alert tab at (114, 494) on xpath=//button[@id='alertBox']
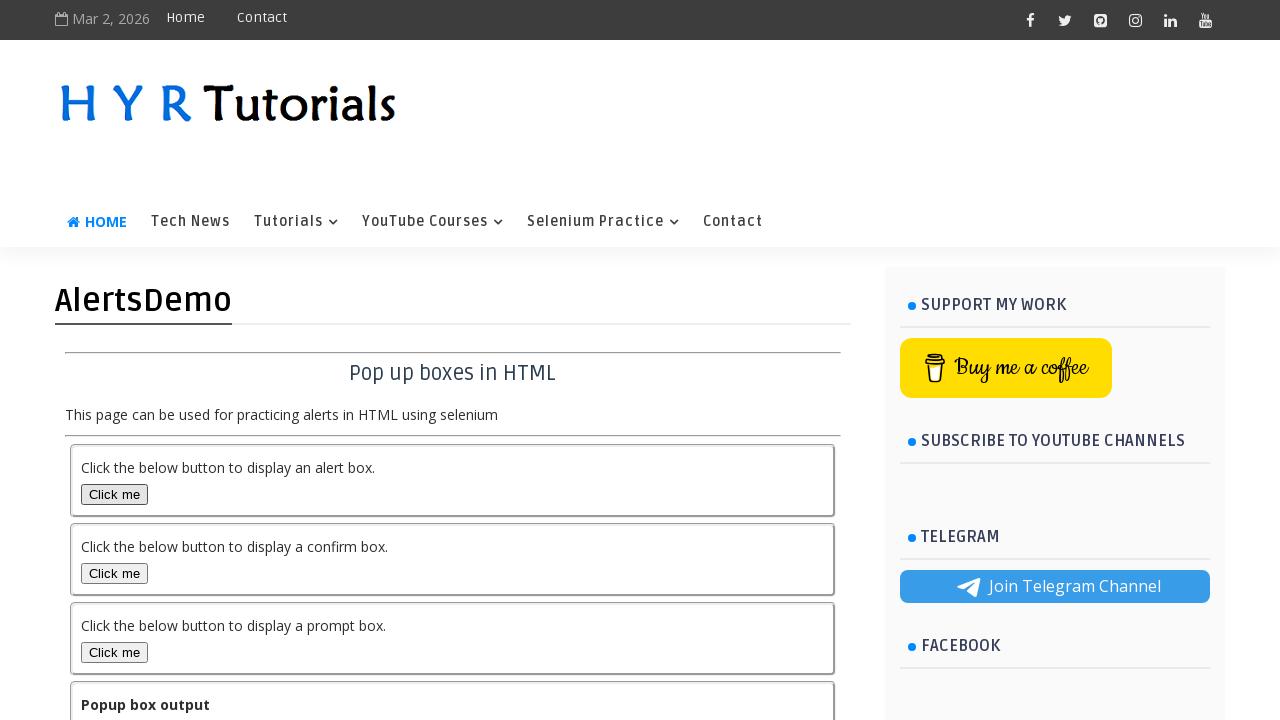

Waited 1 second for alert to process
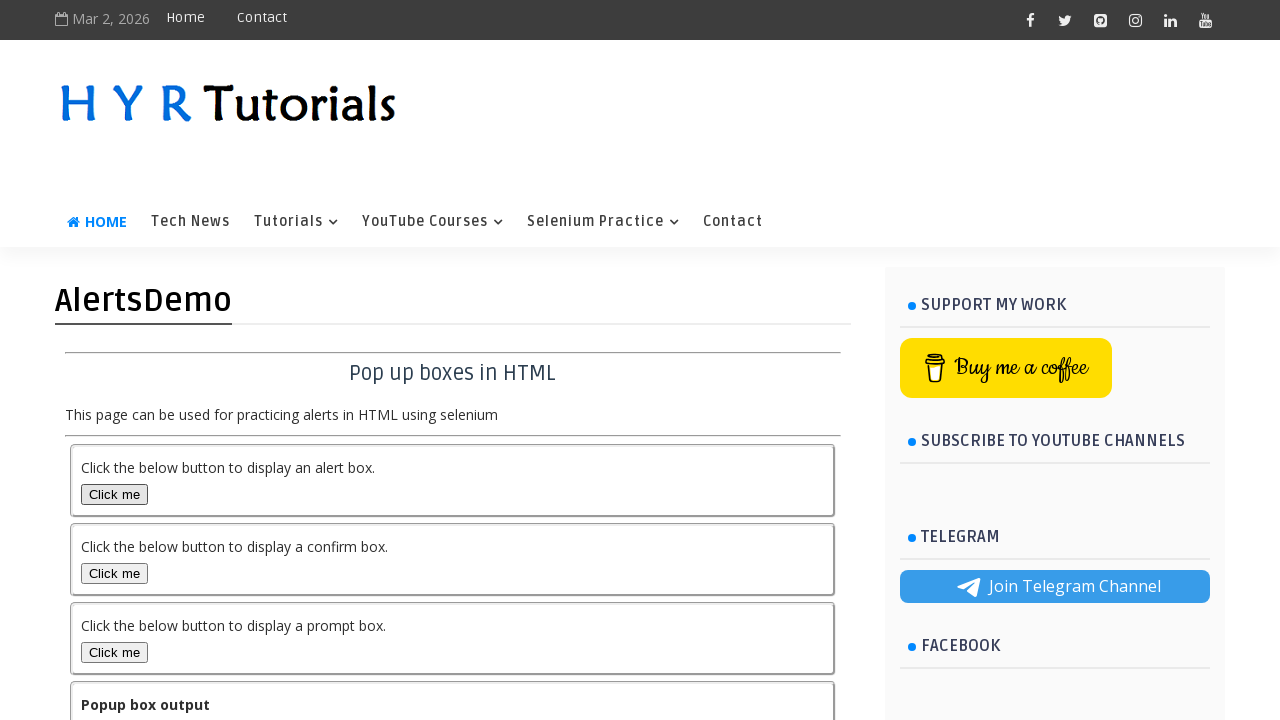

Closed Alert tab
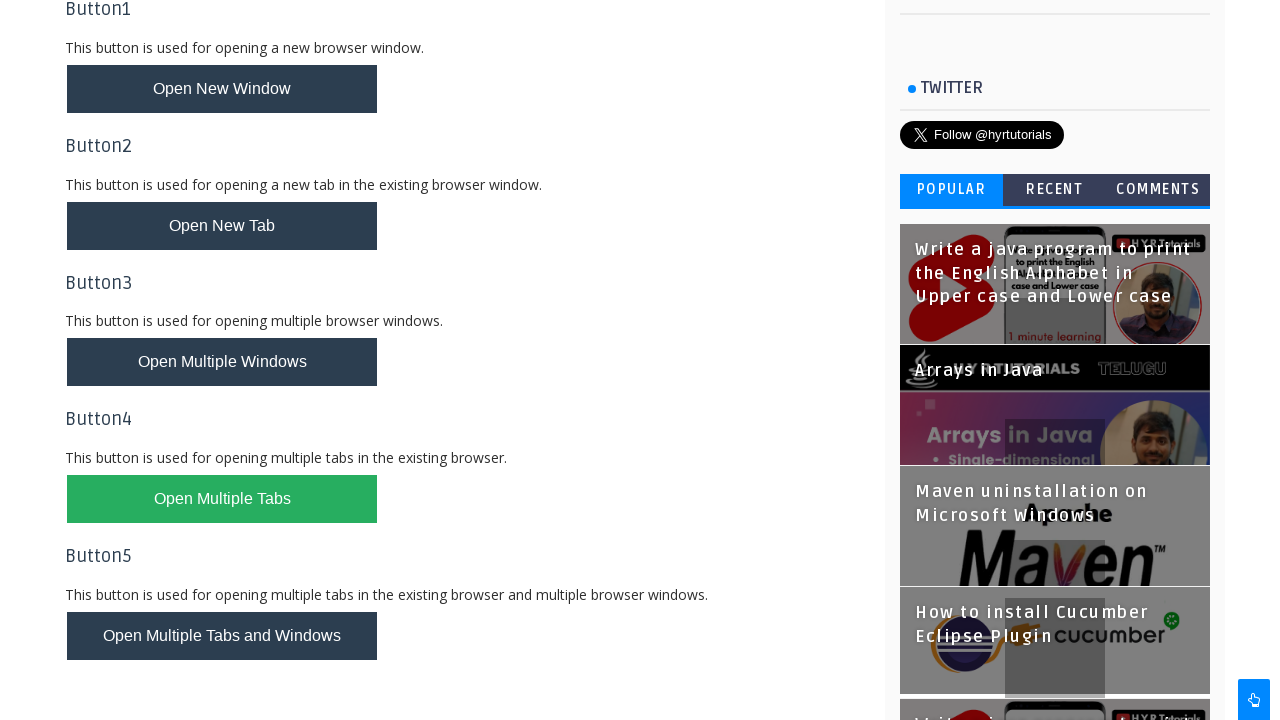

Brought parent tab to front
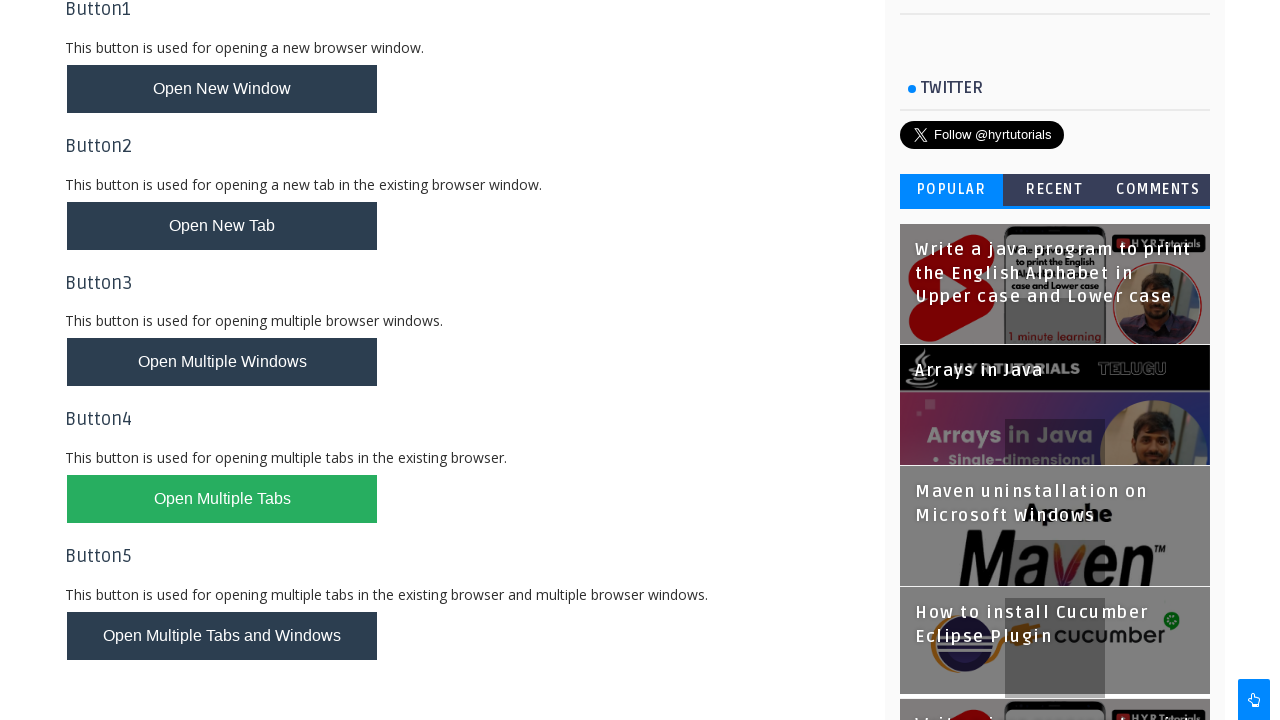

Filled 'Sidana' in name field on parent tab on //input[@id='name']
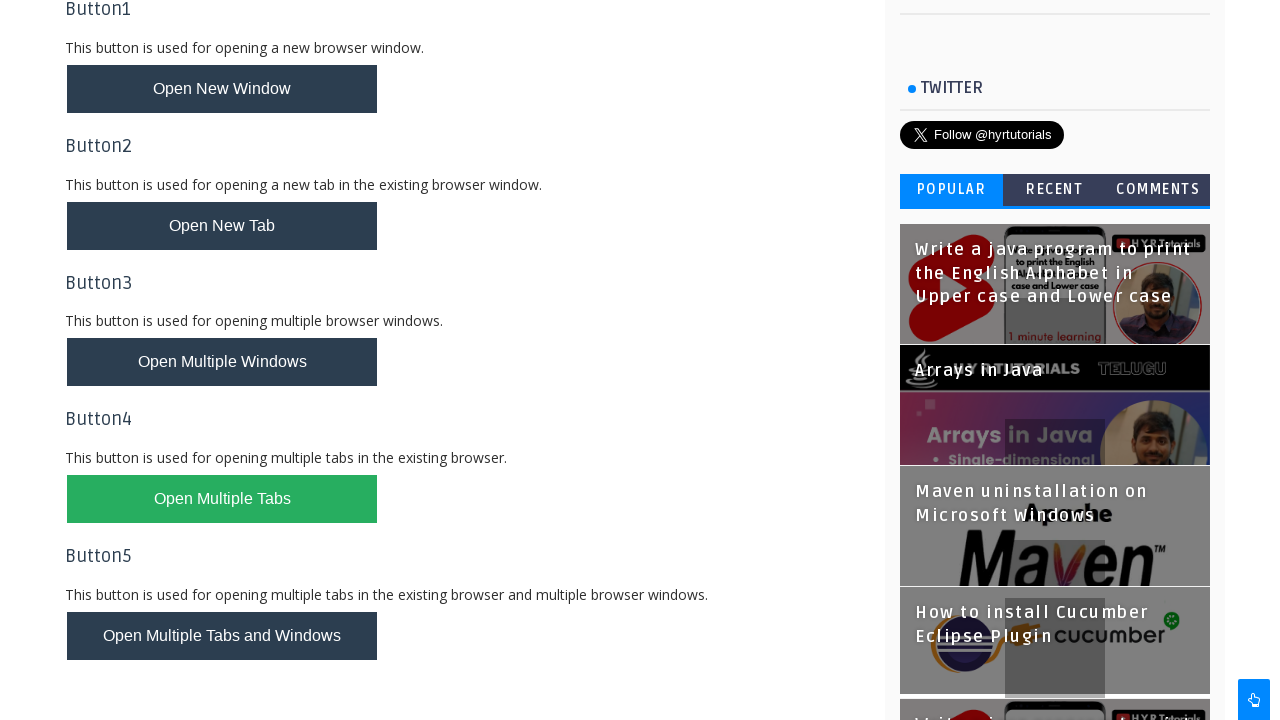

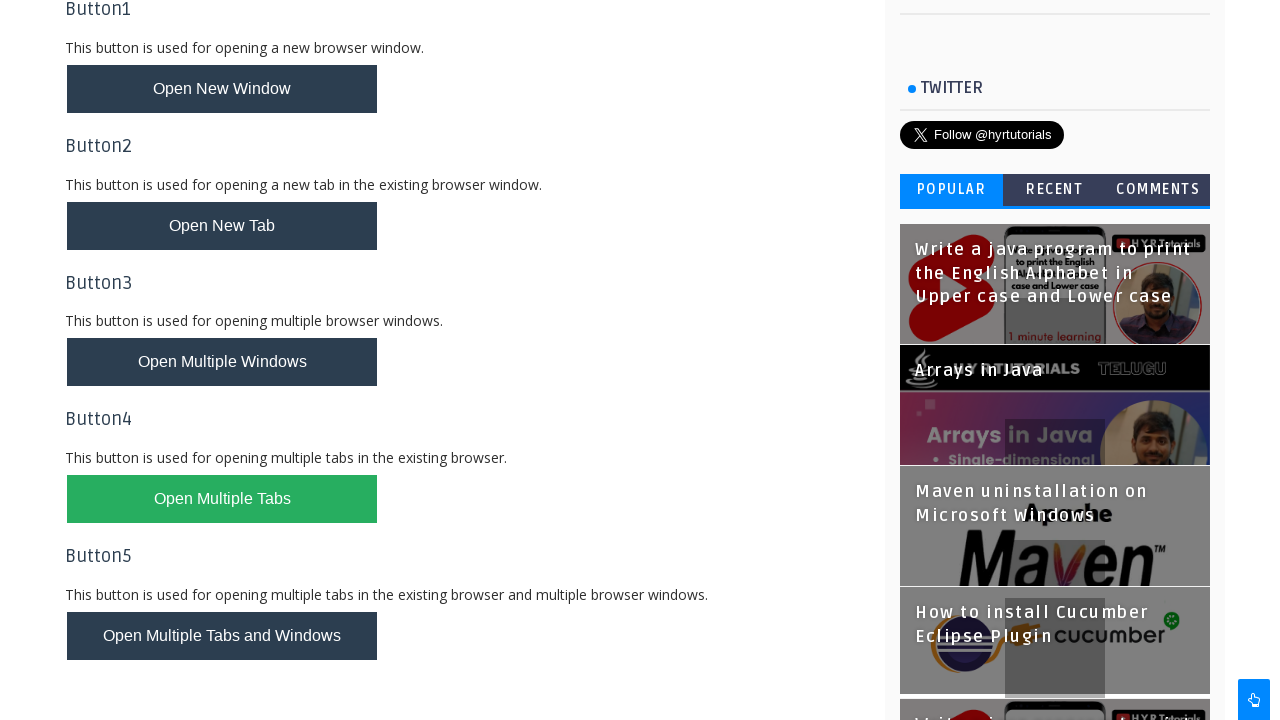